Tests double-click functionality by double-clicking text in an iframe and verifying the style attribute changes to contain "red"

Starting URL: https://www.w3schools.com/tags/tryit.asp?filename=tryhtml5_ev_ondblclick2

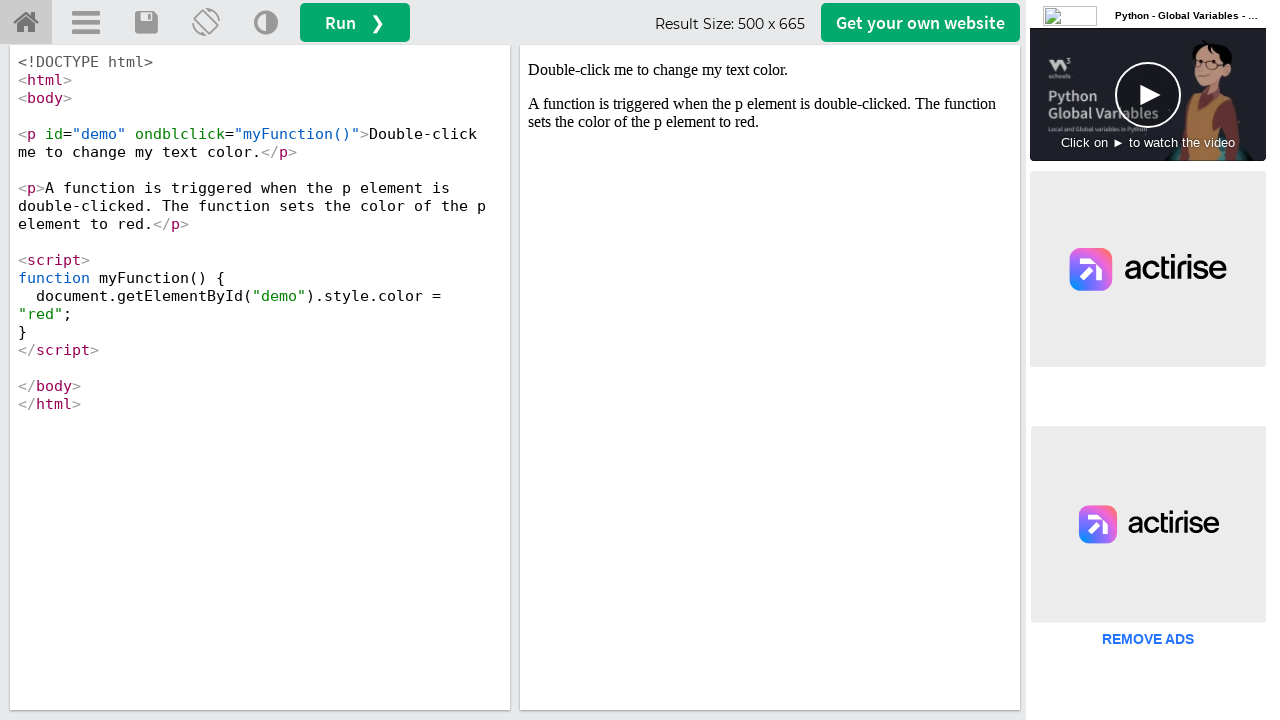

Located iframe with name 'iframeResult'
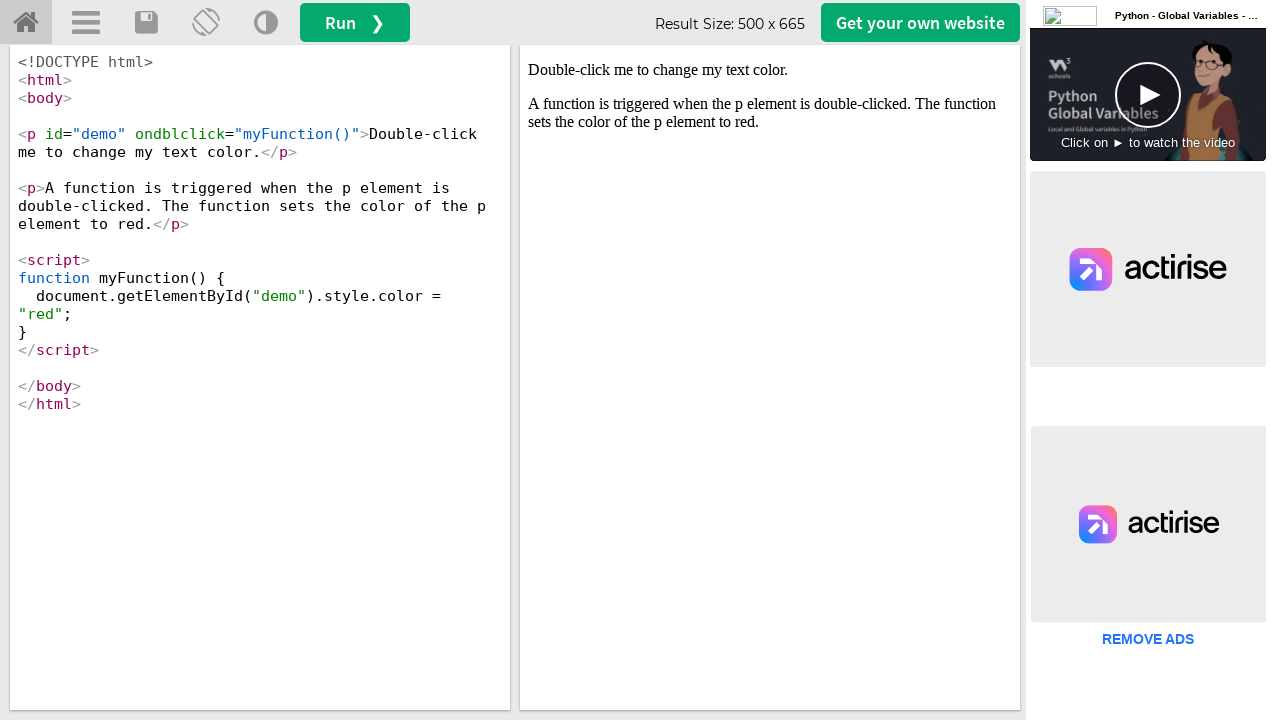

Located text element with id 'demo' inside iframe
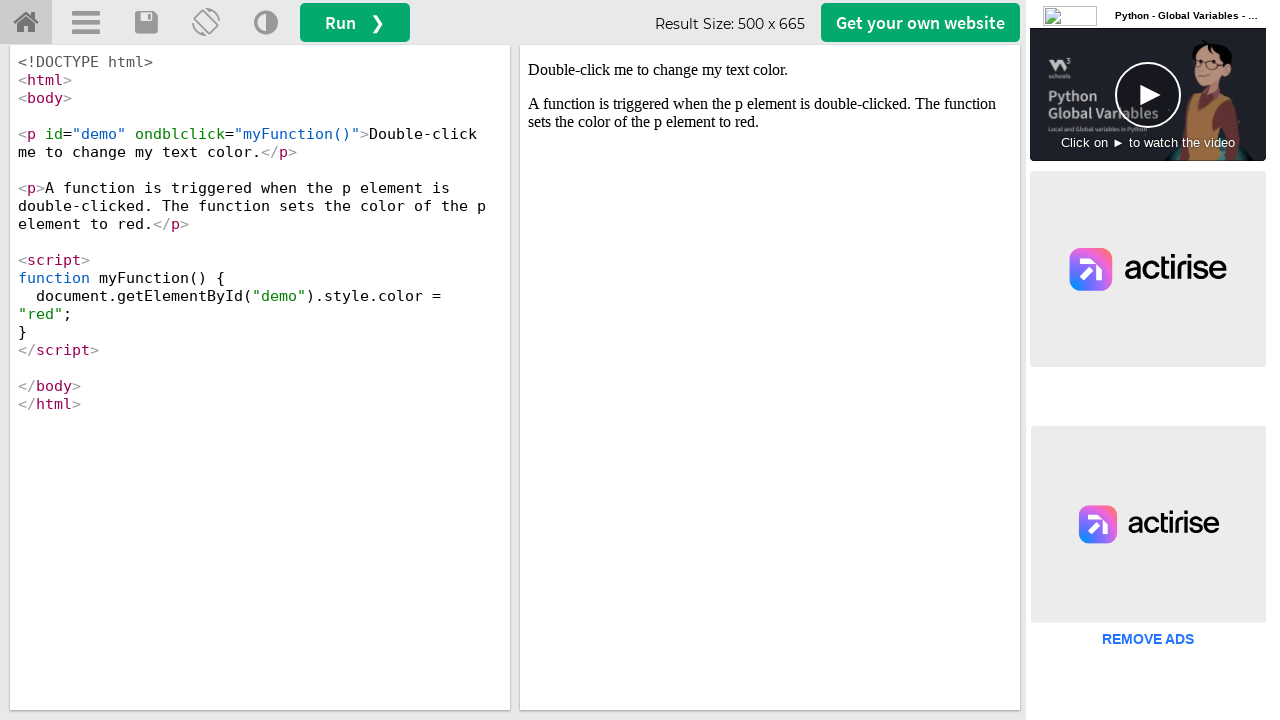

Double-clicked the text element at (770, 70) on iframe[name='iframeResult'] >> internal:control=enter-frame >> #demo
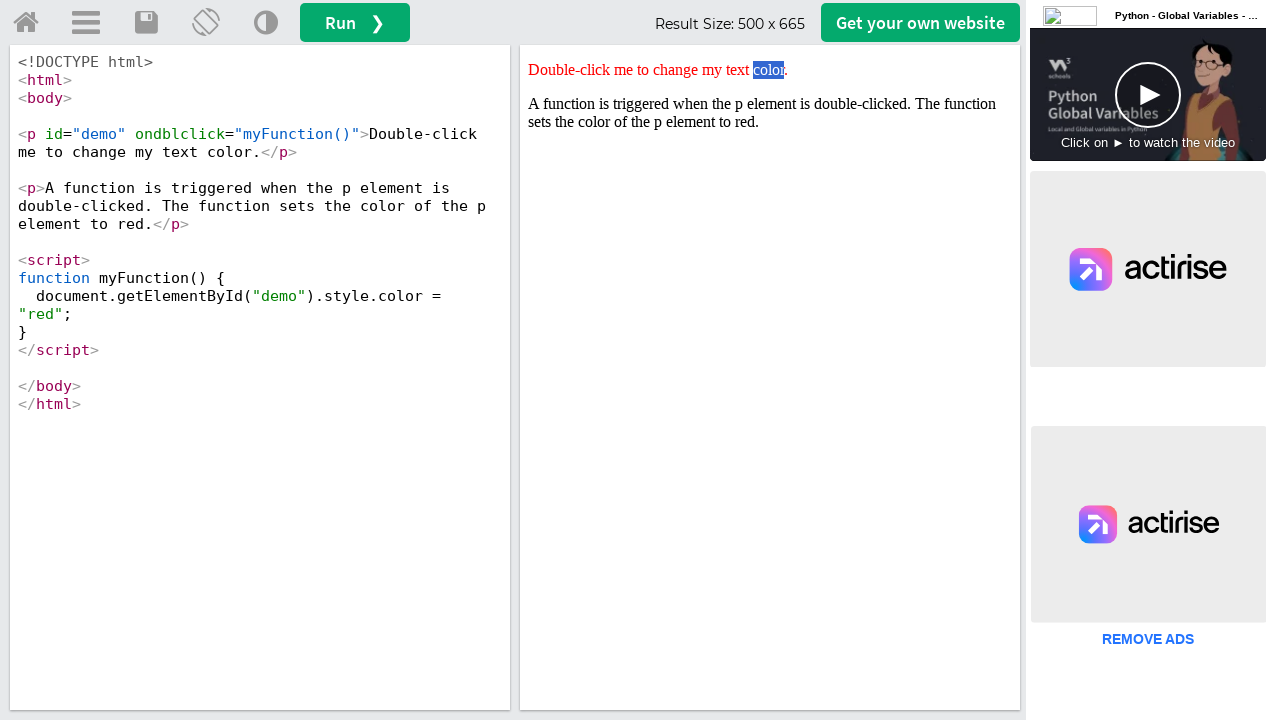

Retrieved style attribute from text element
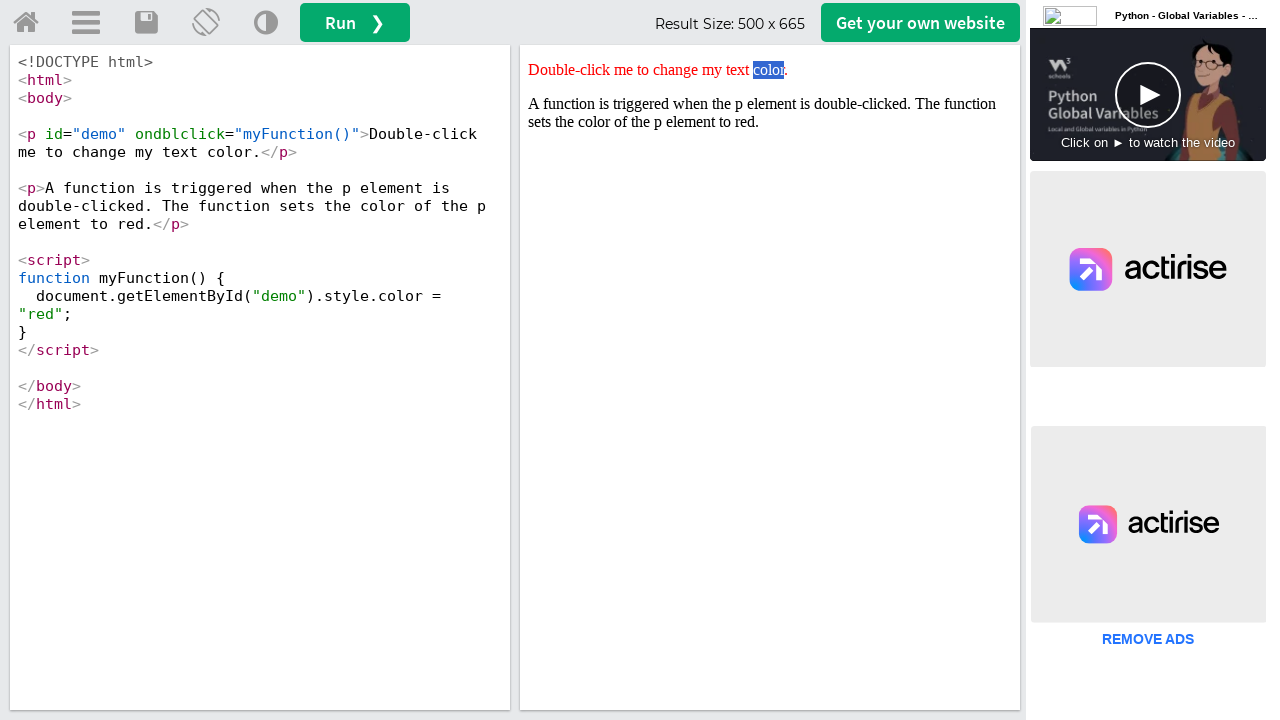

Verified that style attribute contains 'red'
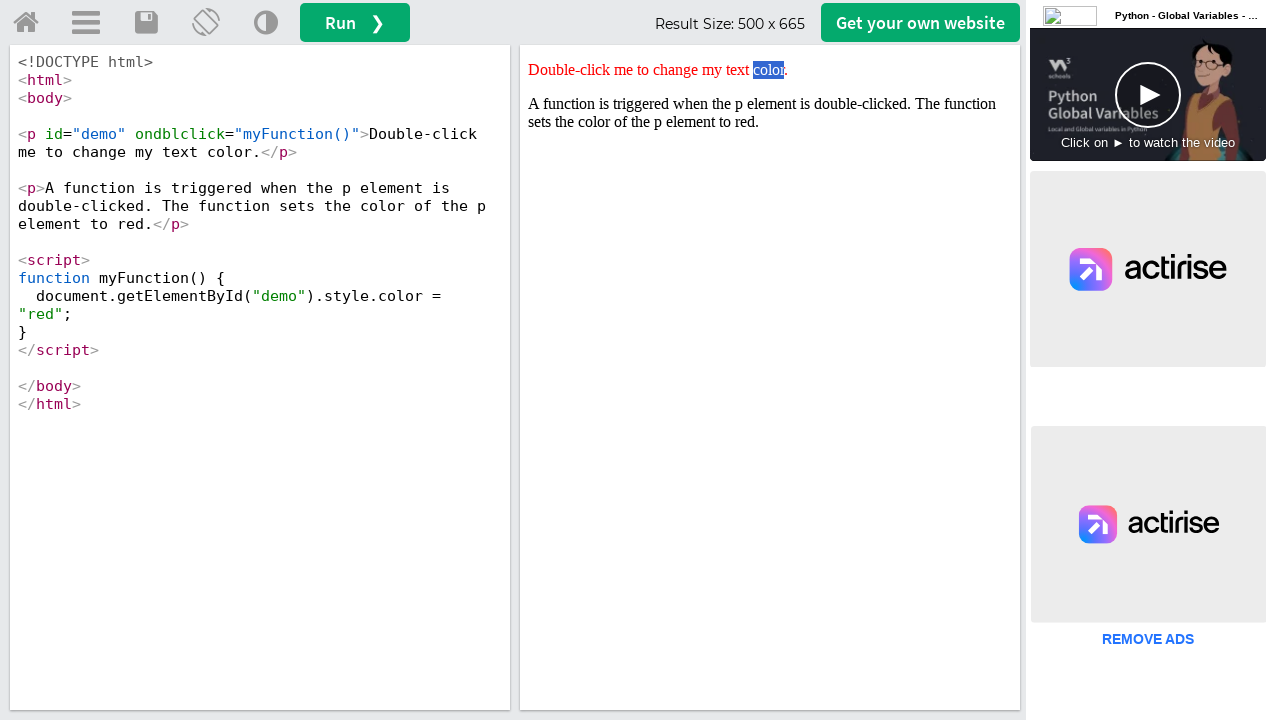

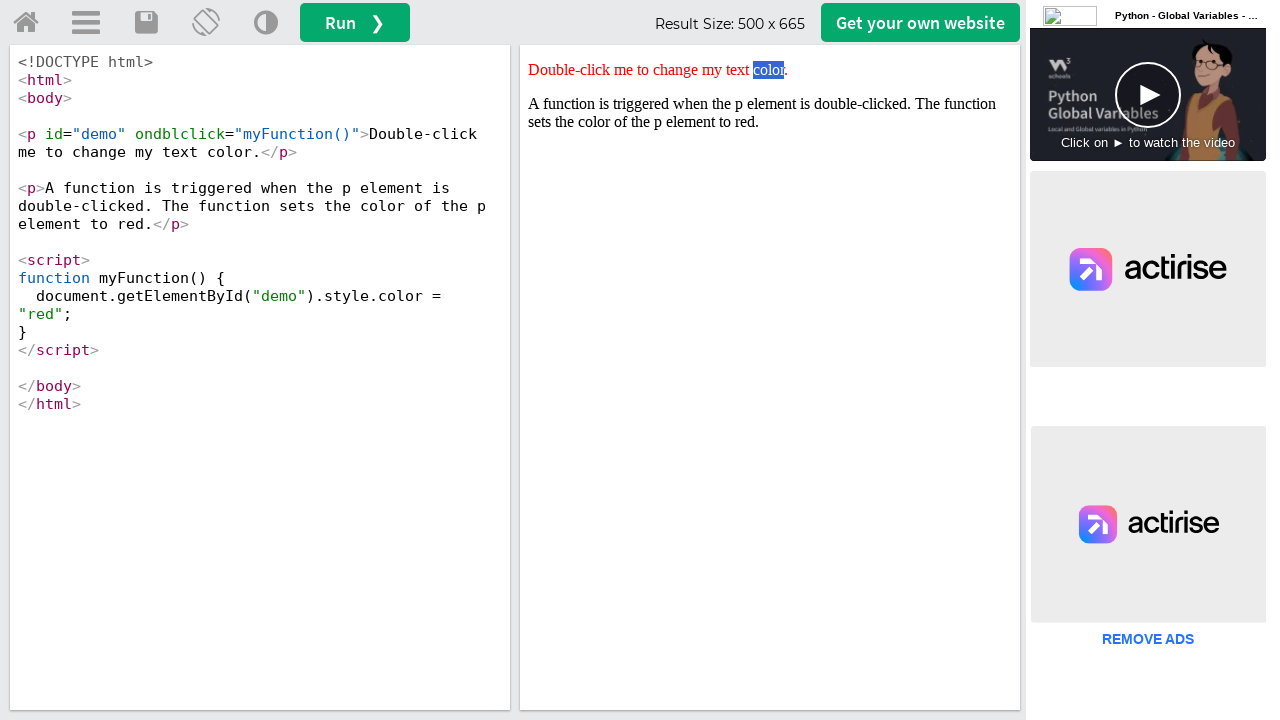